Tests JavaScript alert dialog handling by navigating to the Cancel tab, triggering an alert dialog, and accepting it

Starting URL: https://demo.automationtesting.in/Alerts.html

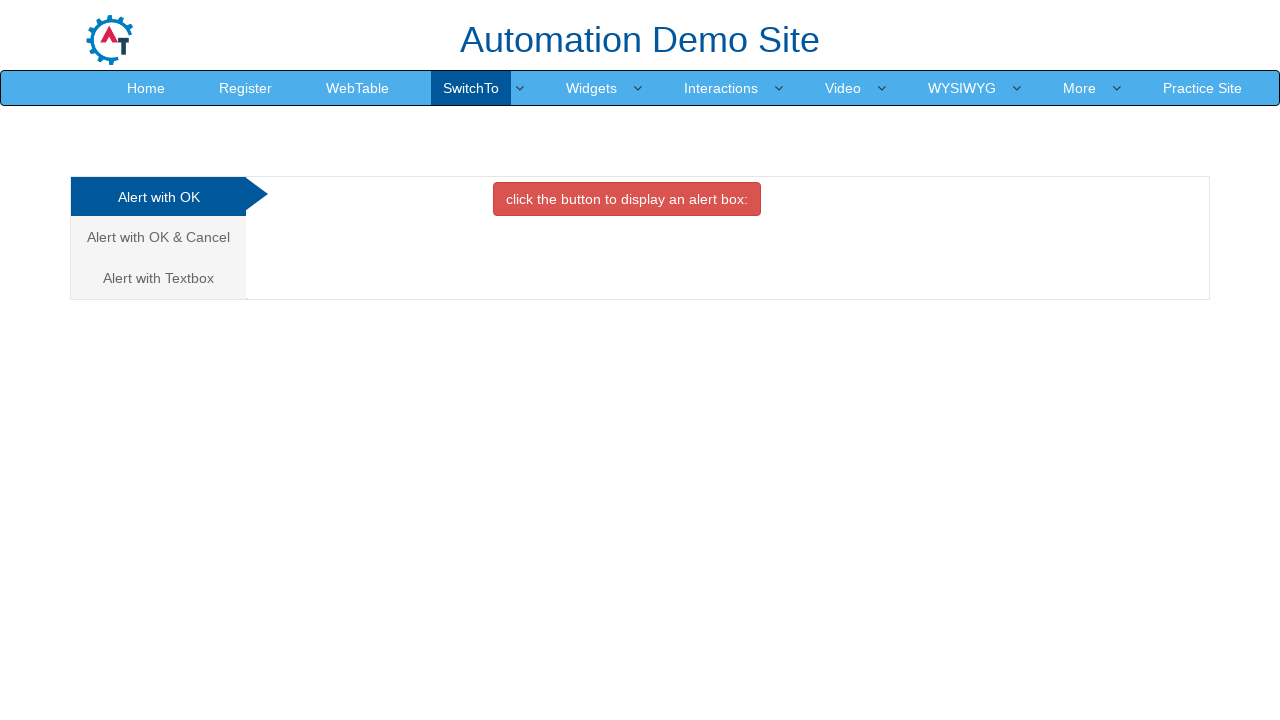

Set up dialog handler to accept alerts
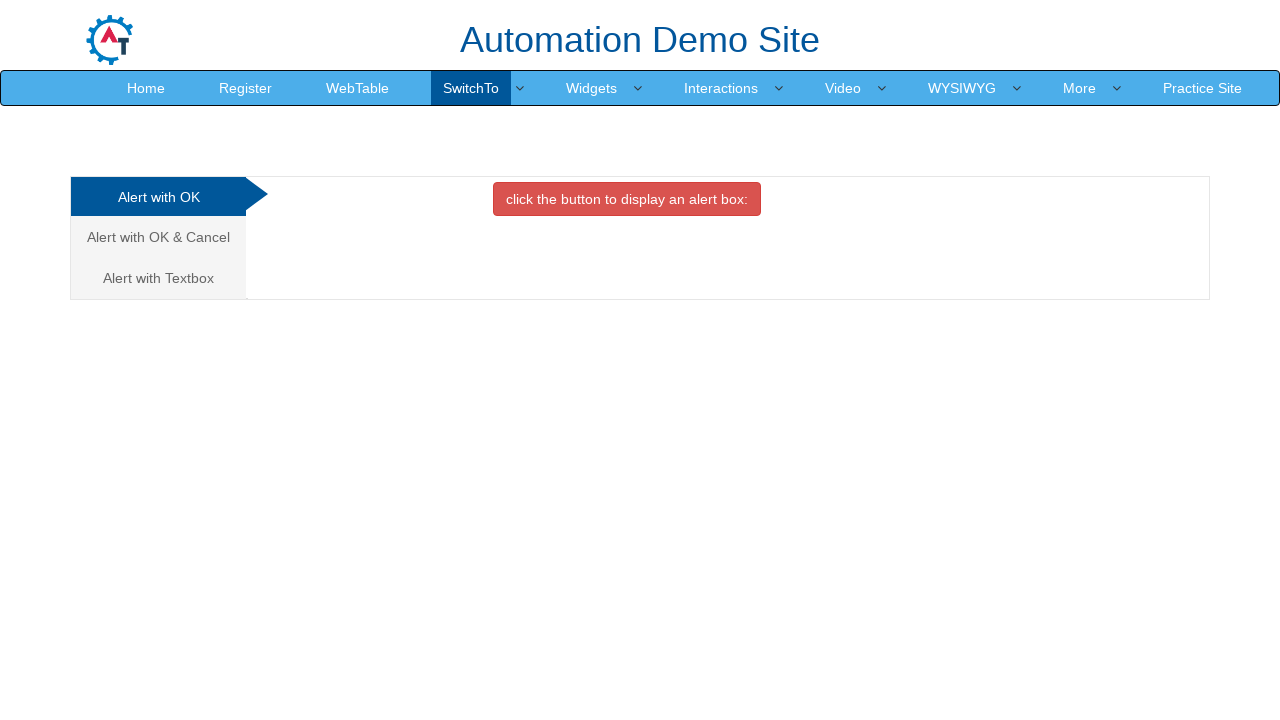

Clicked on the Cancel tab
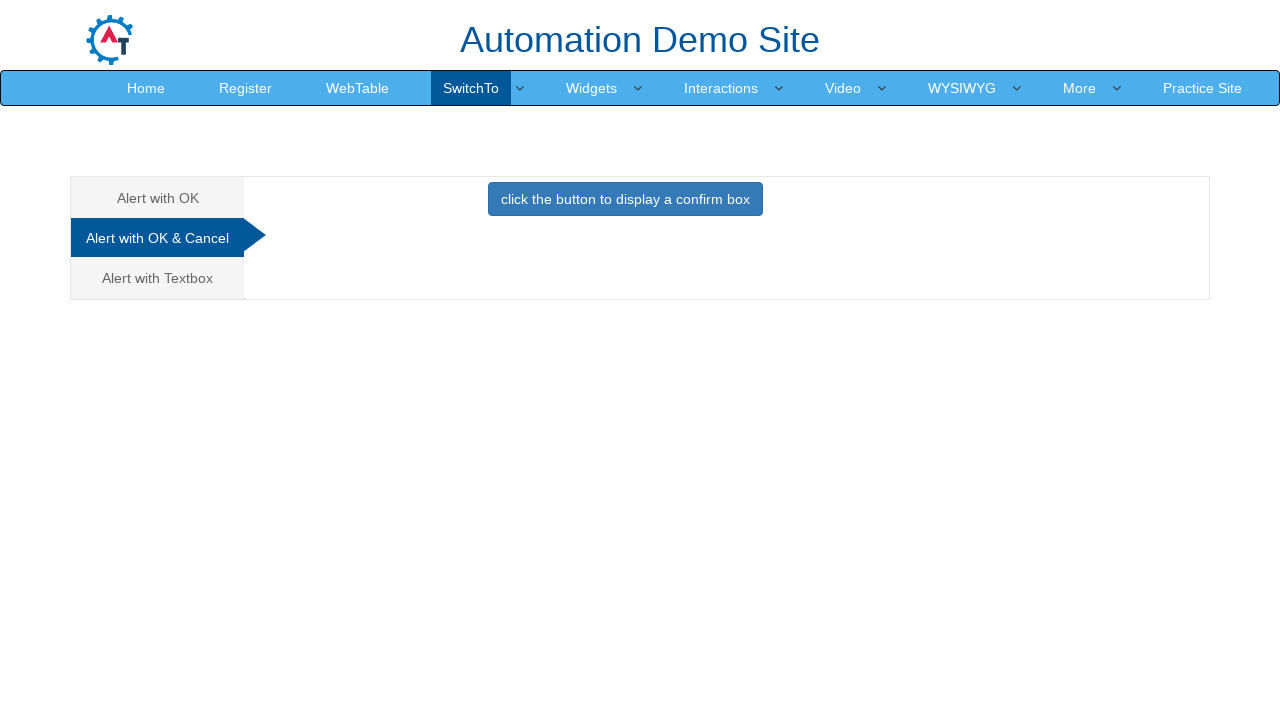

Clicked the button in the Cancel tab to trigger the alert dialog
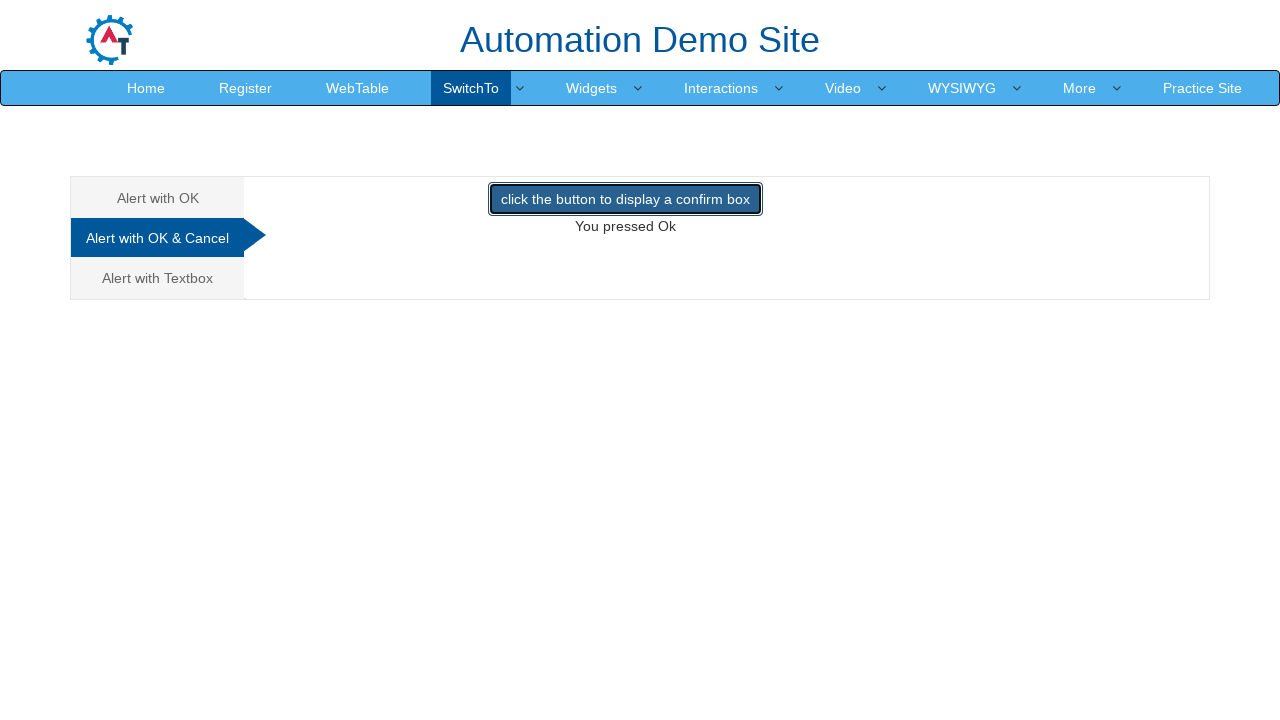

Waited for dialog to be processed
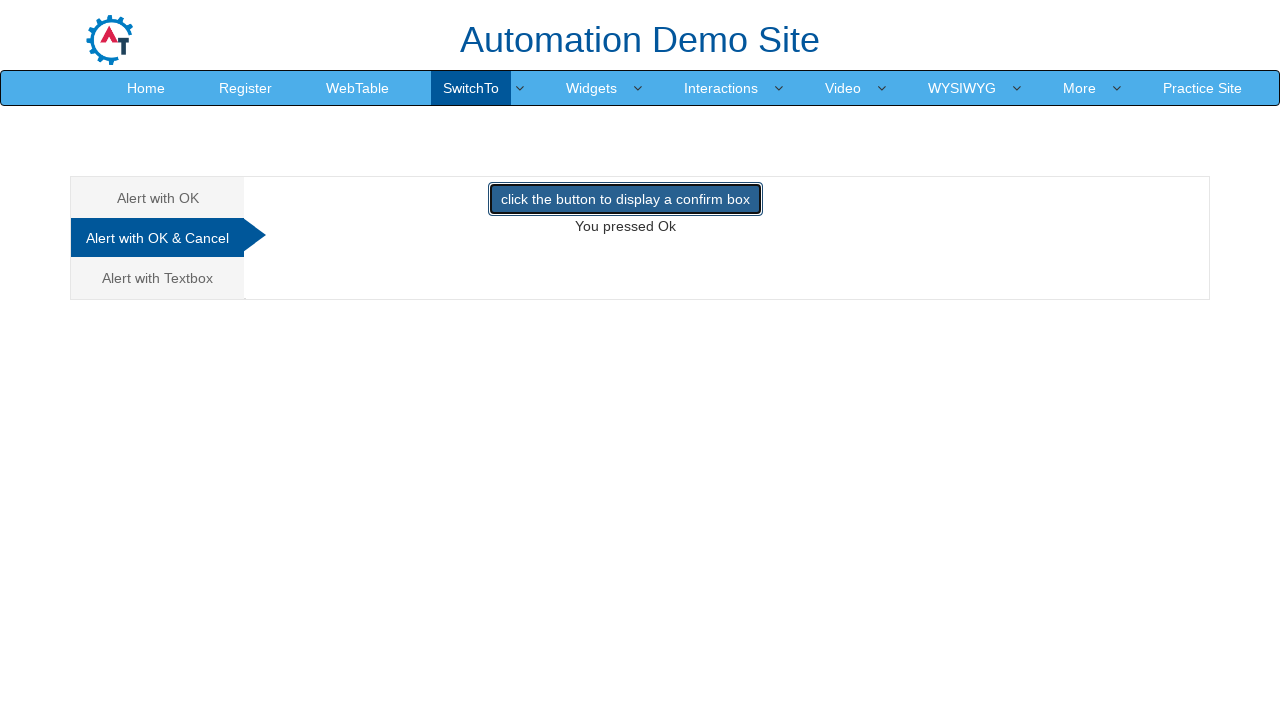

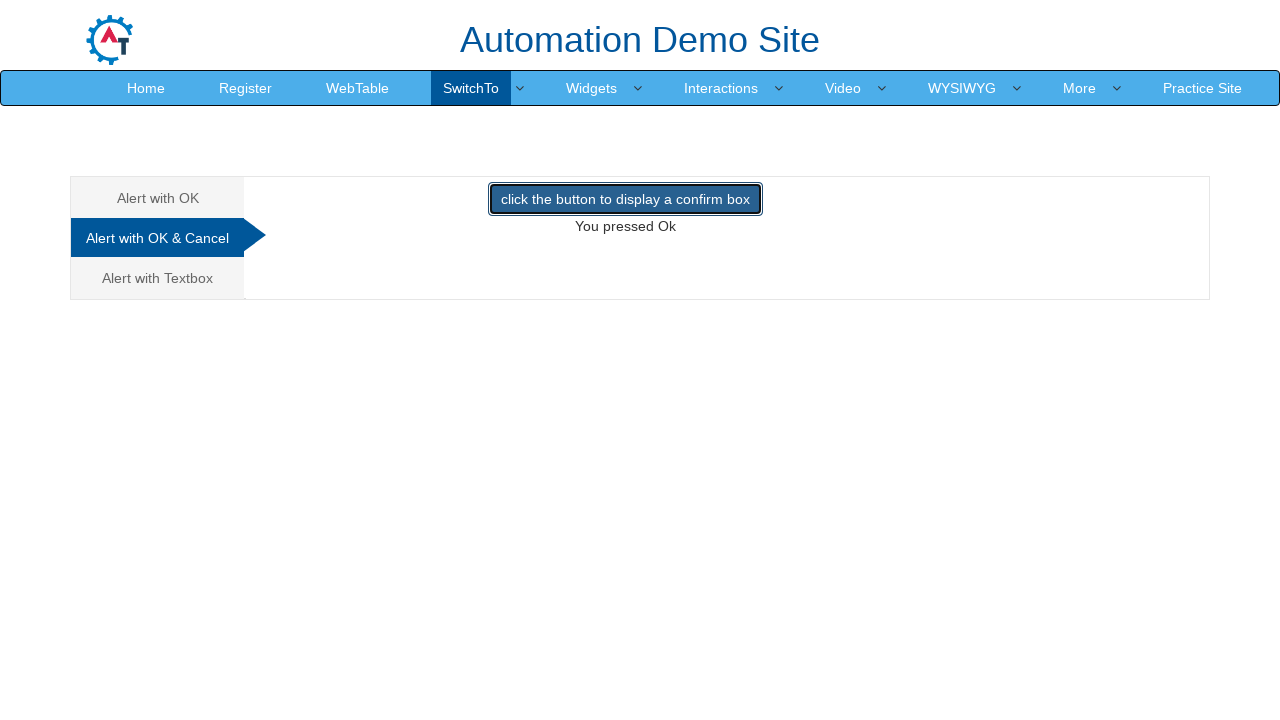